Tests browser navigation by visiting two different pages, comparing their titles, navigating back to the previous page, and refreshing the page.

Starting URL: https://courses.rahulshettyacademy.com/

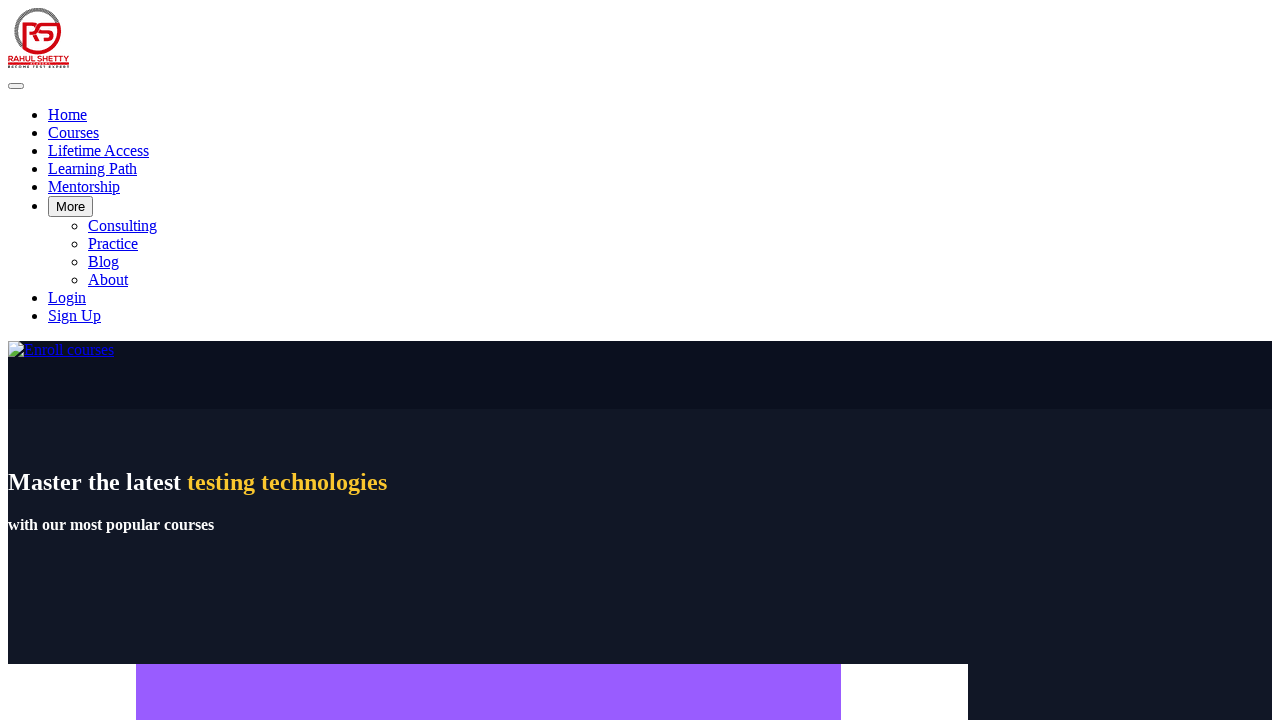

Captured first page title
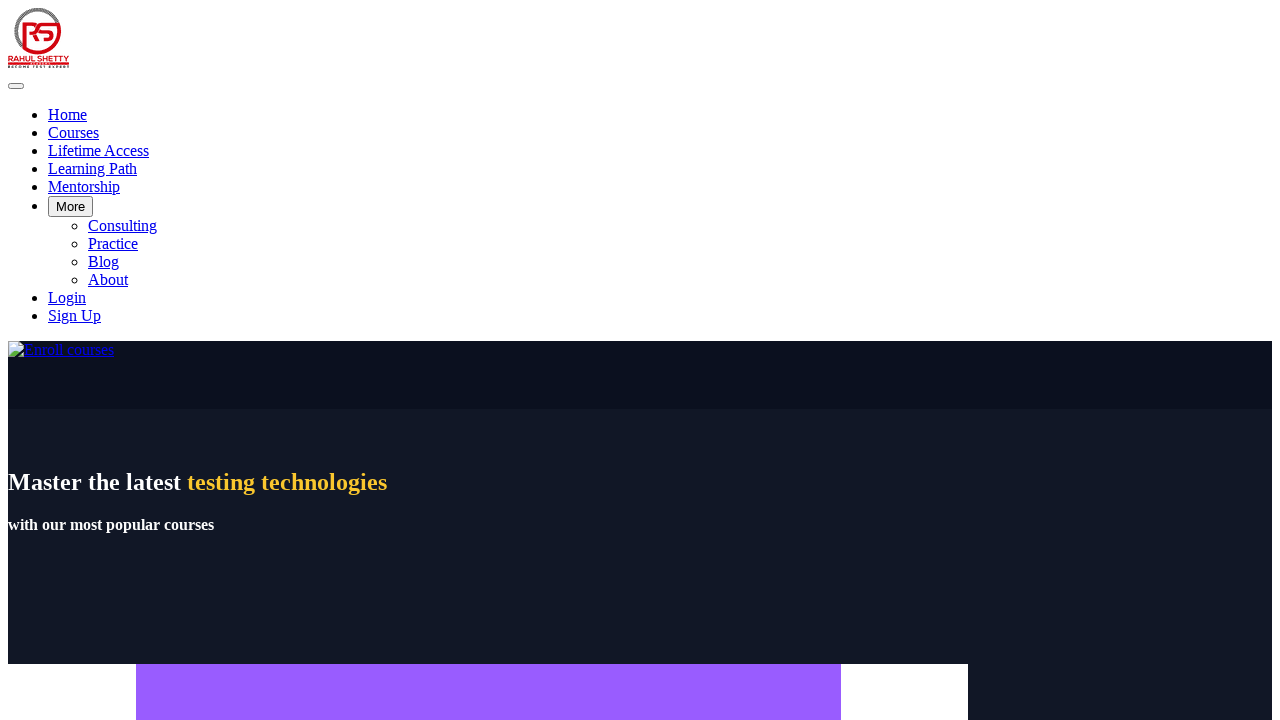

Captured first page URL
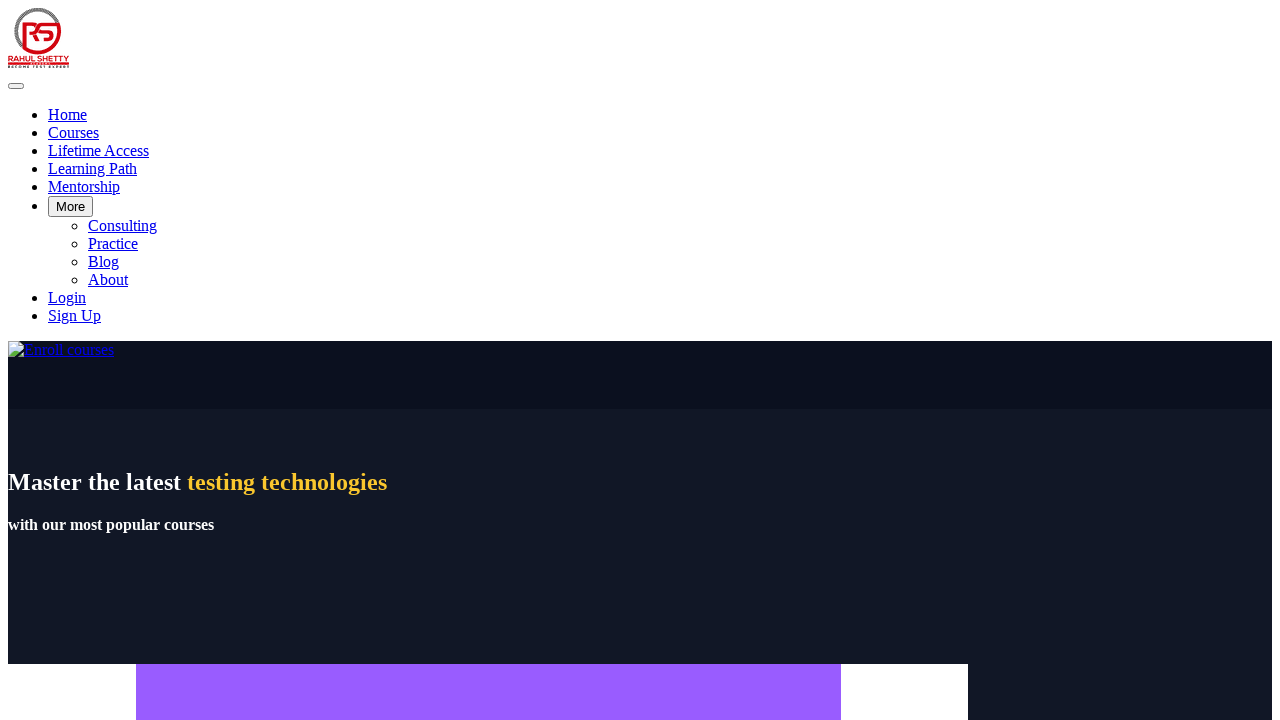

Navigated to second page (https://rahulshettyacademy.com/seleniumPractise/#/)
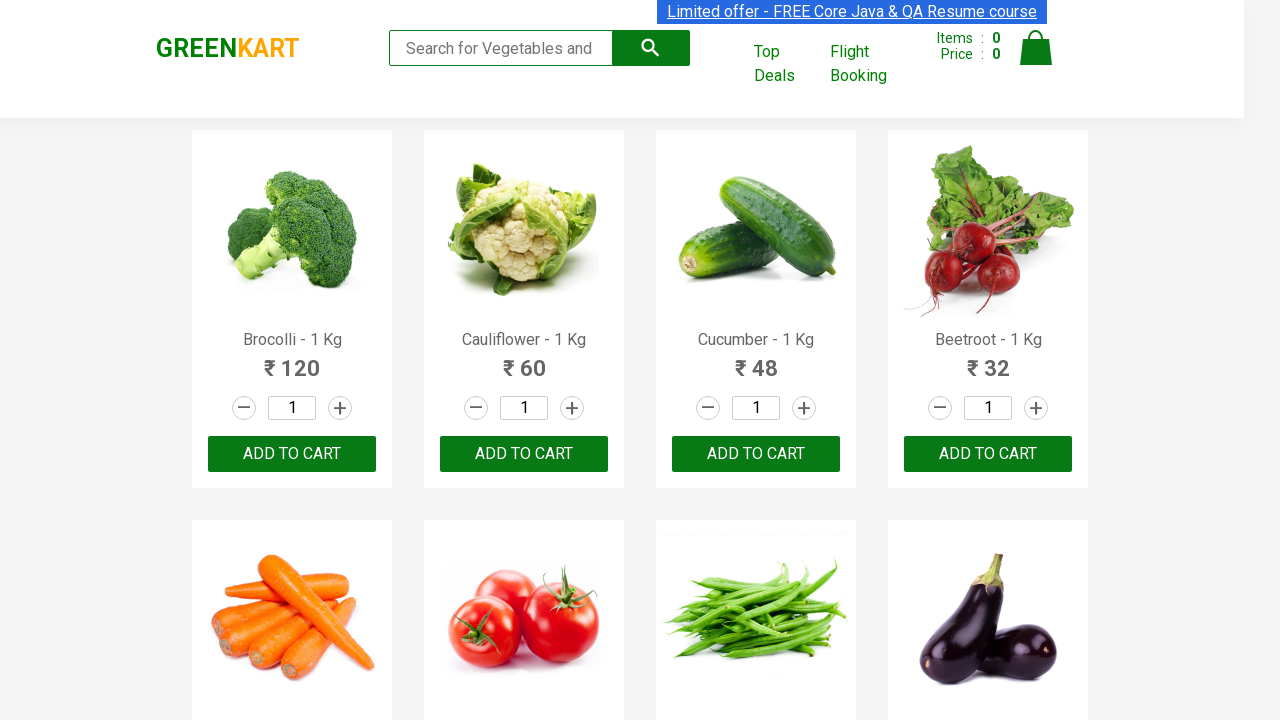

Captured second page title
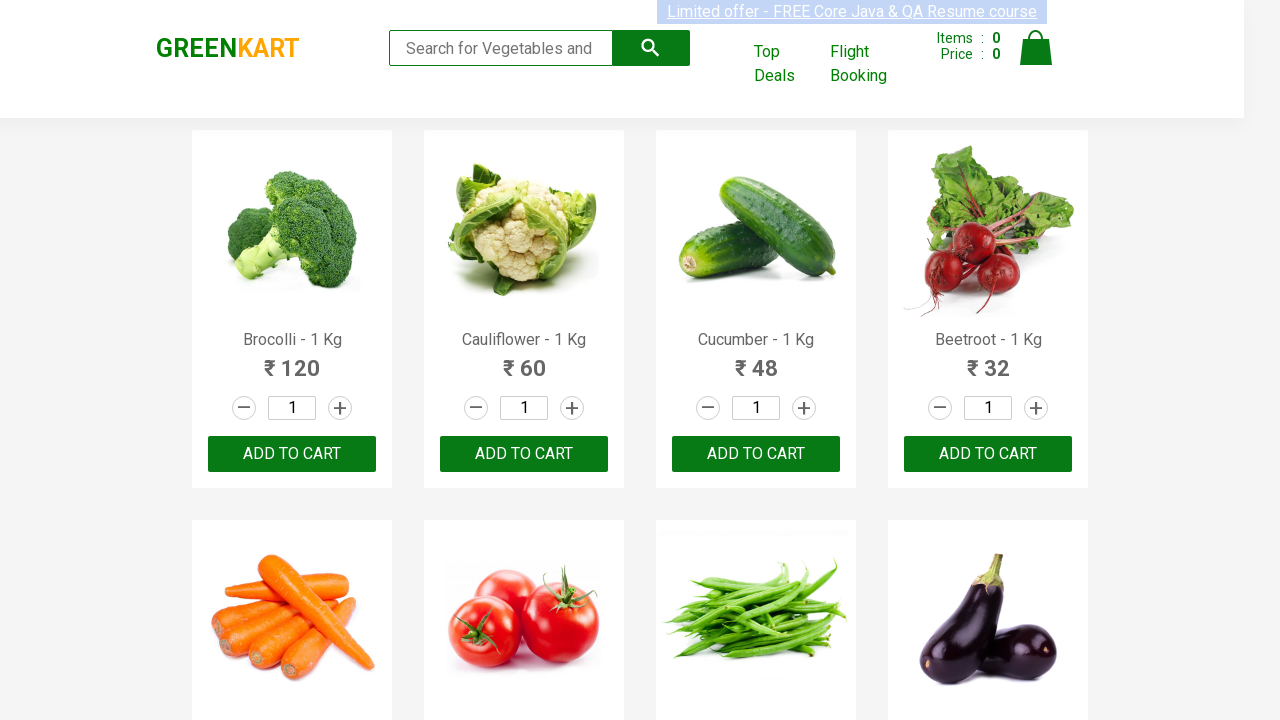

Captured second page URL
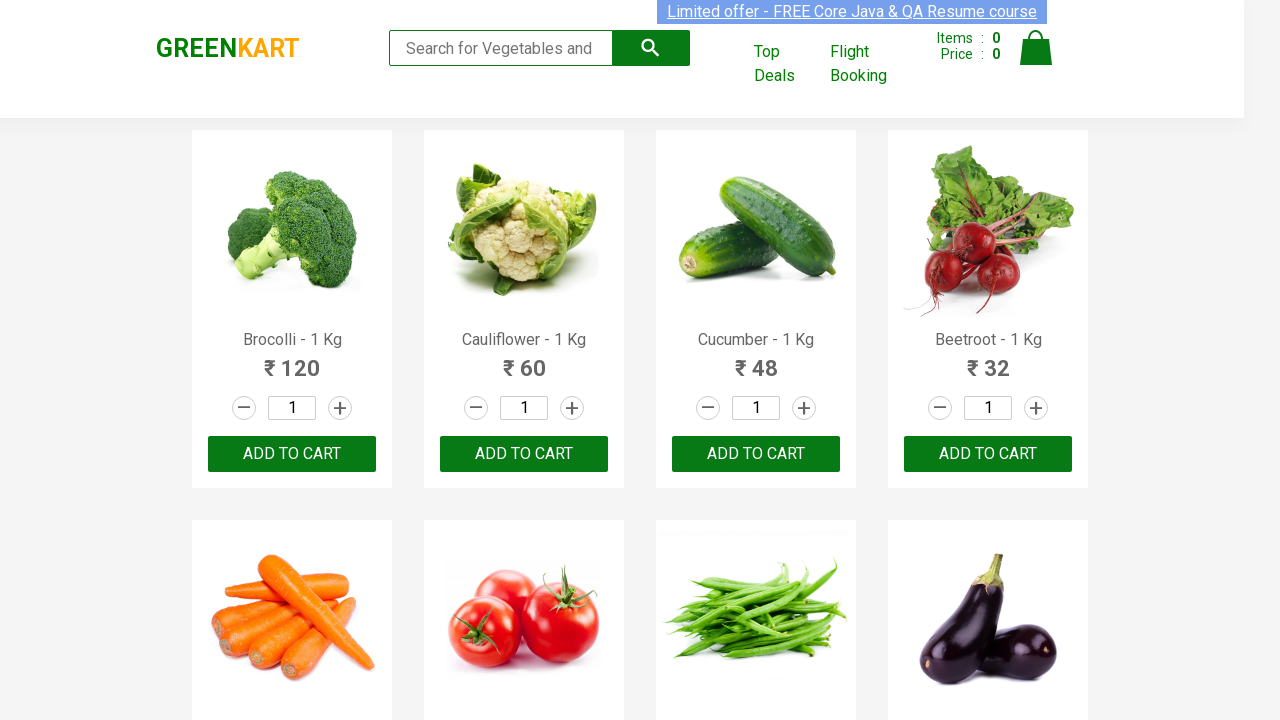

Assertion passed: page titles are different
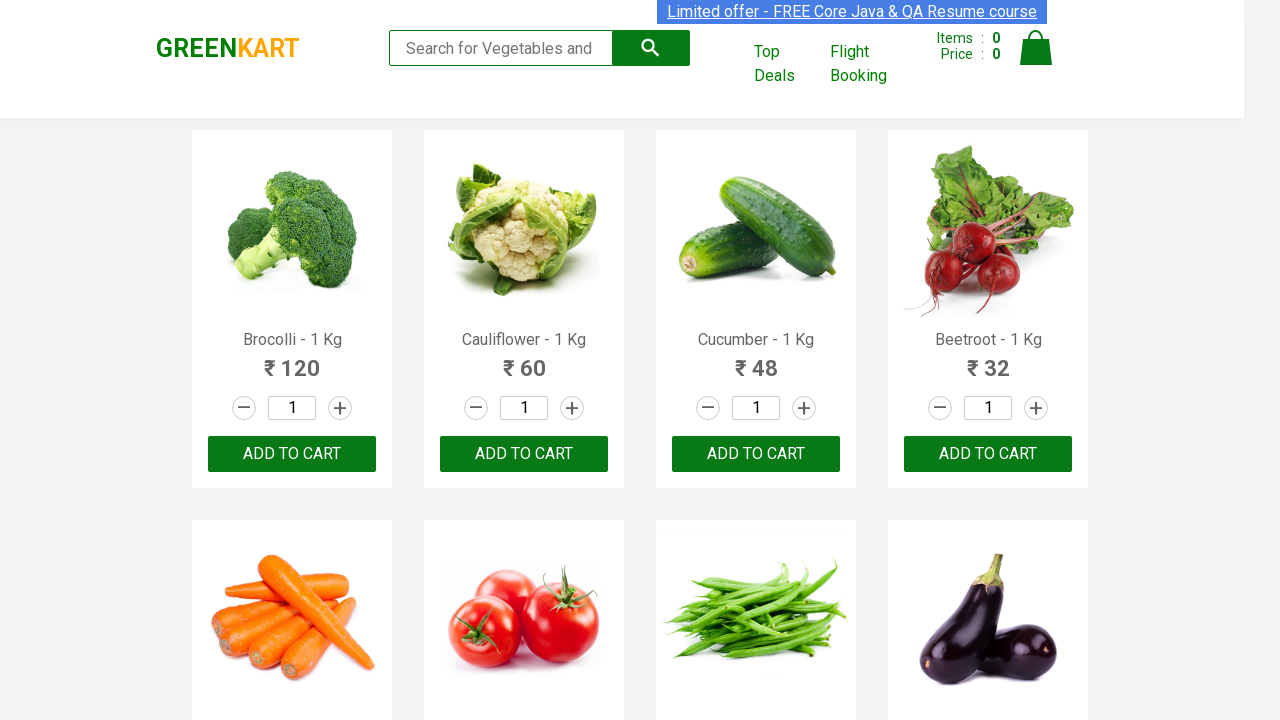

Navigated back to first page
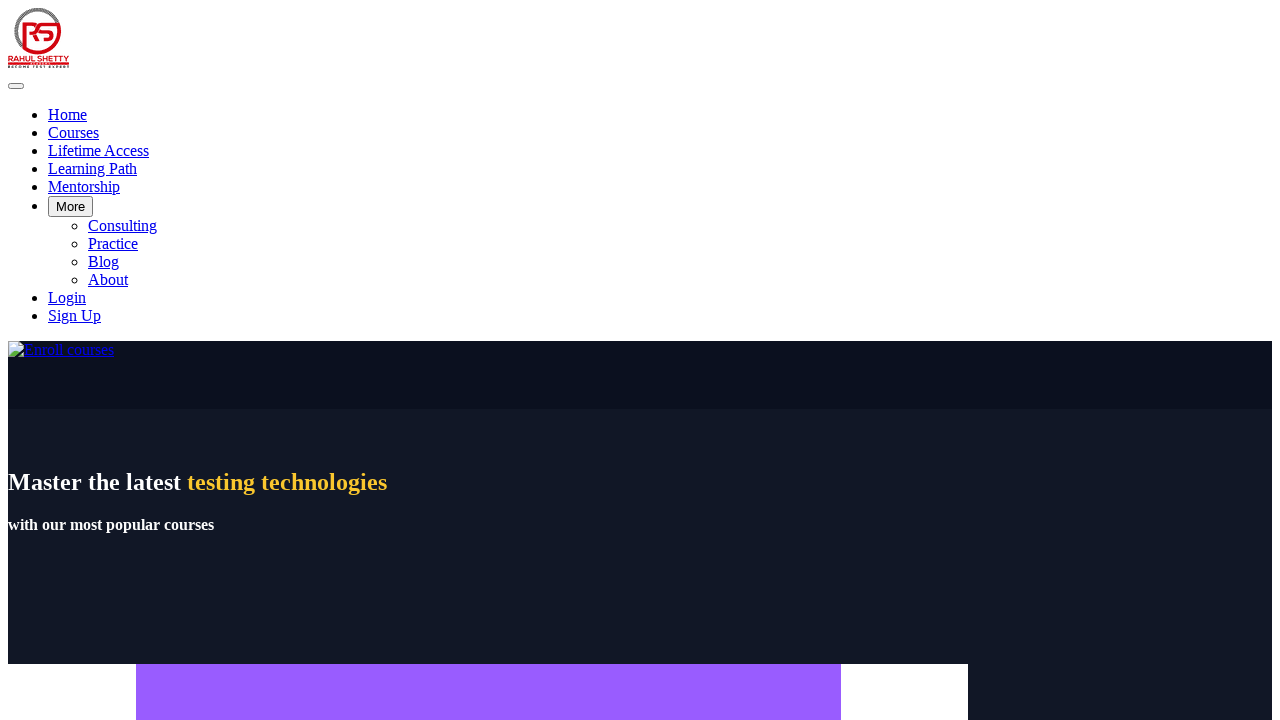

Refreshed the current page
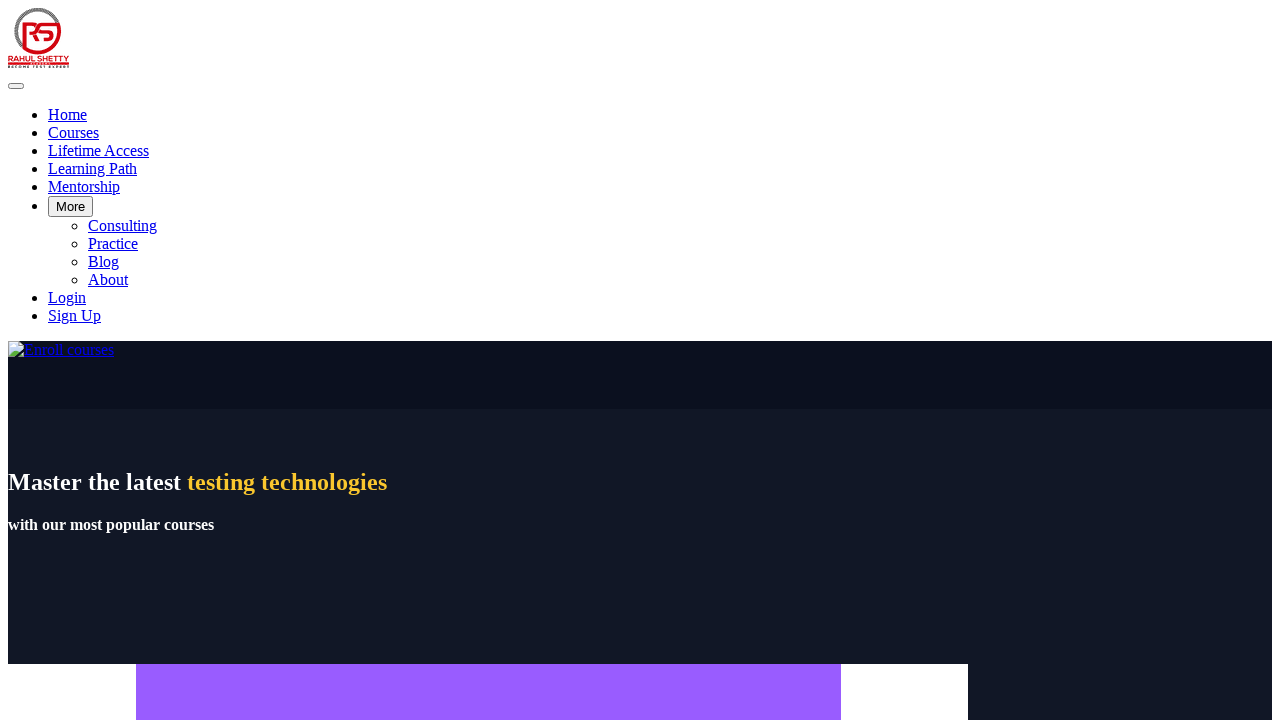

Page load state completed
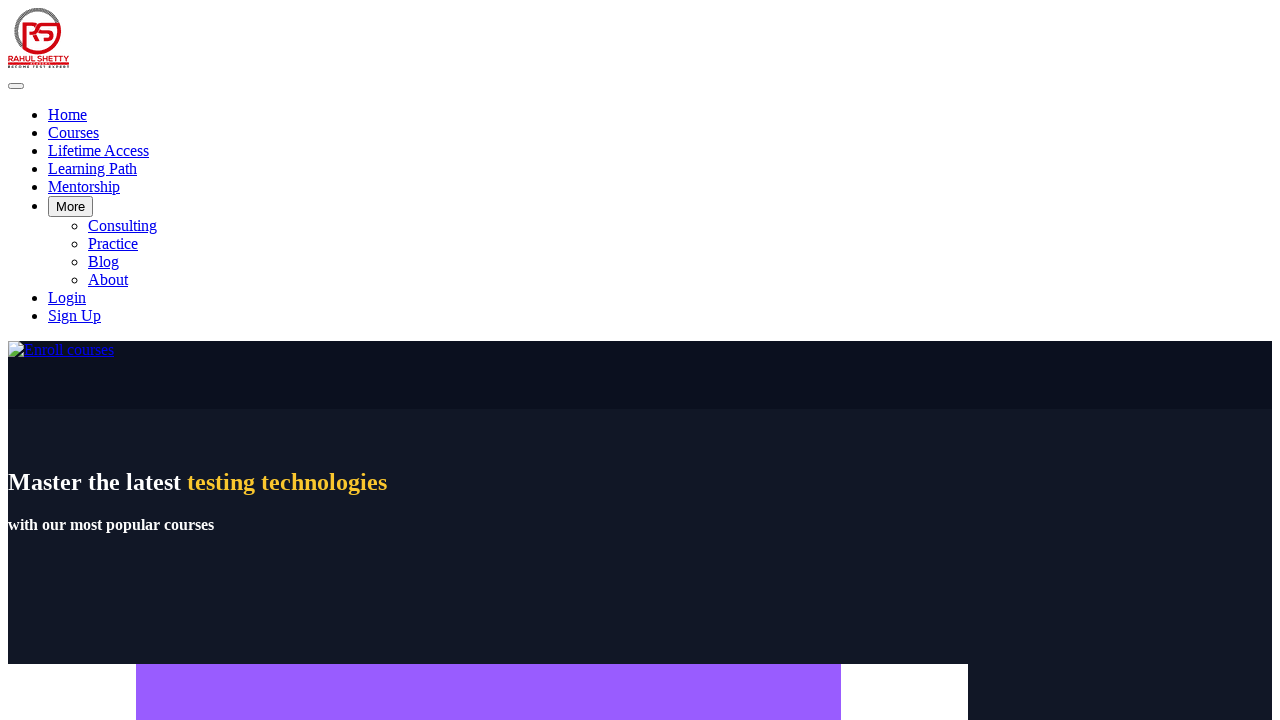

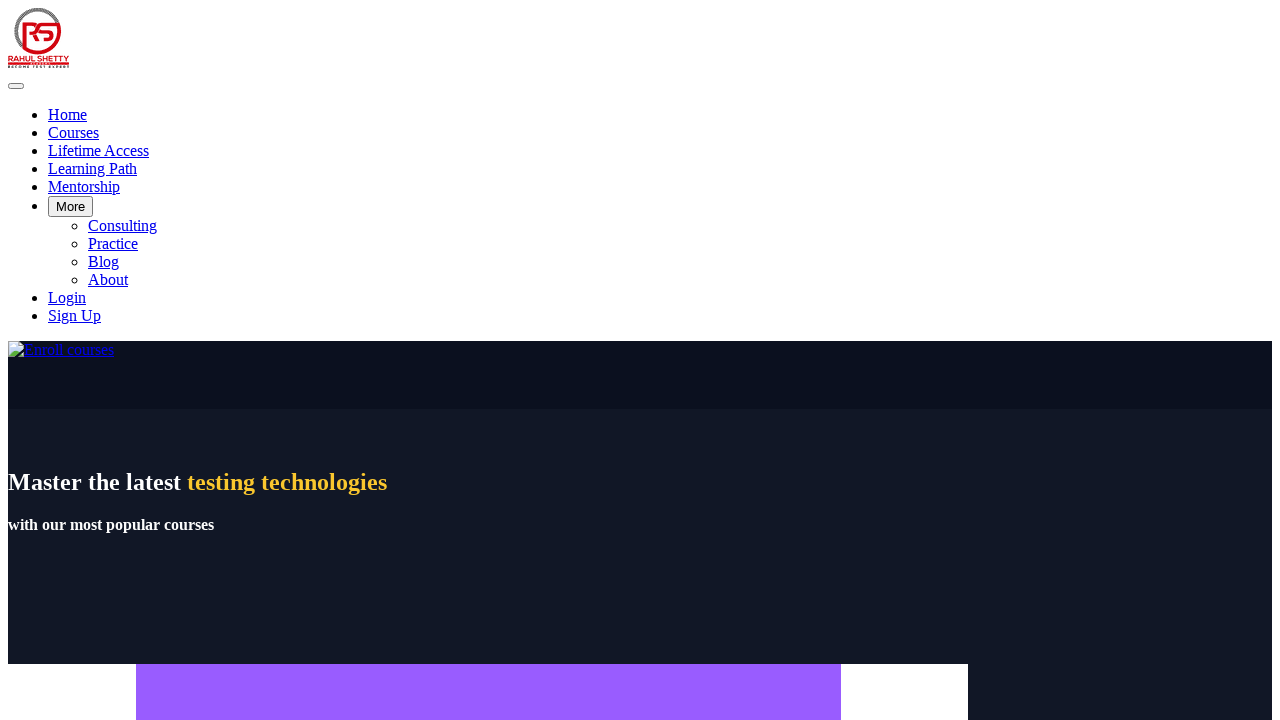